Tests navigation on the 99 Bottles of Beer website by clicking the "Browse Languages" menu item, then clicking "Start" menu item, and verifying the welcome heading is displayed

Starting URL: http://www.99-bottles-of-beer.net/

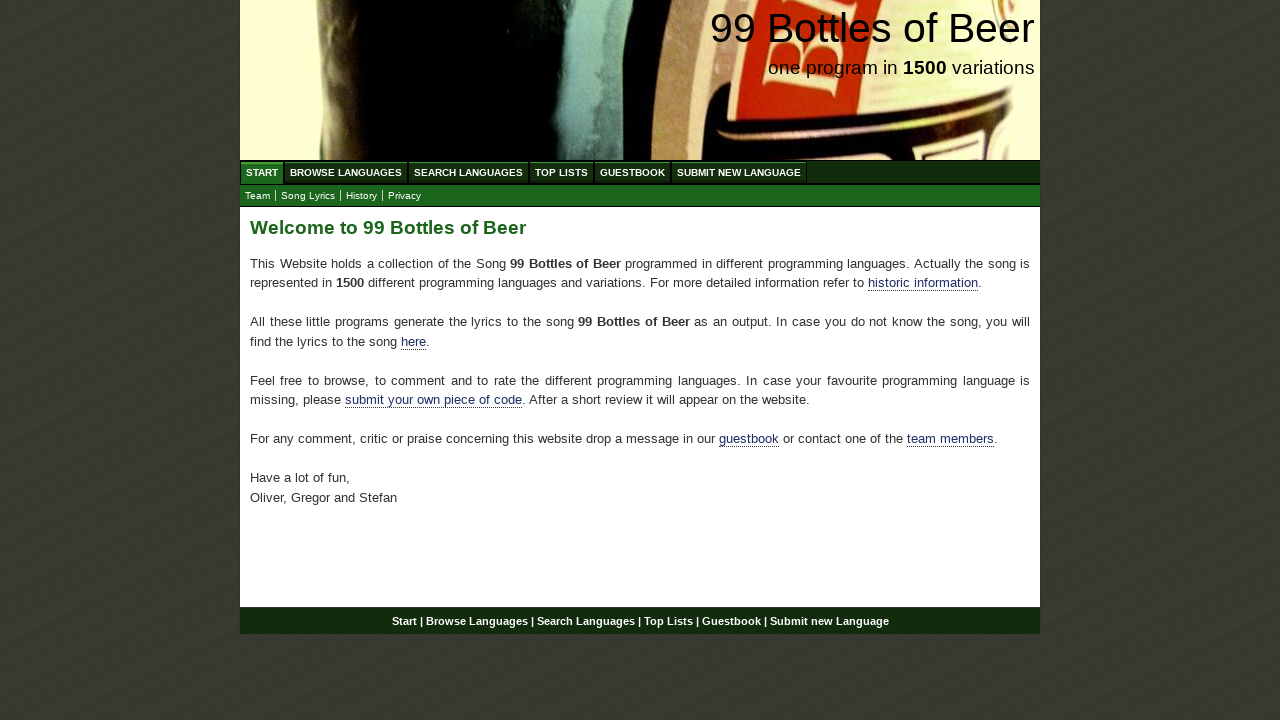

Clicked 'Browse Languages' menu item at (346, 172) on xpath=//body/div[@id='wrap']/div[@id='navigation']/ul[@id='menu']/li/a[@href='/a
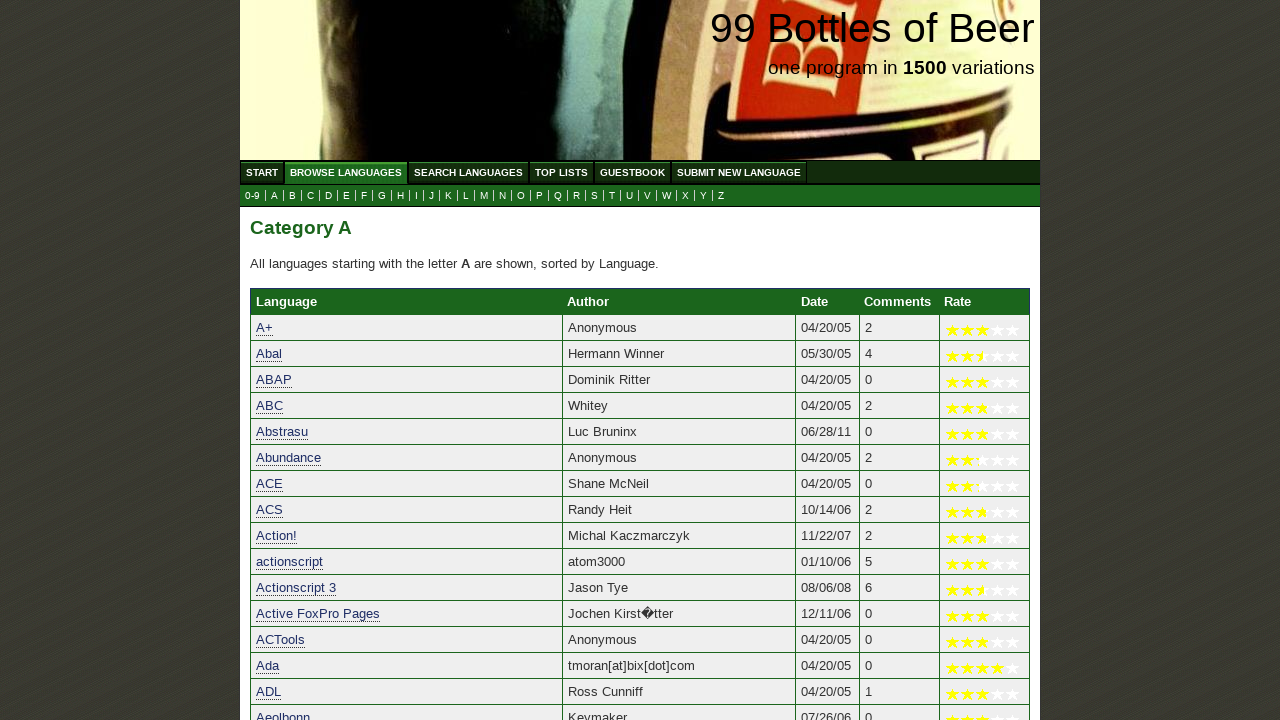

Clicked 'Start' menu item to return to homepage at (262, 172) on xpath=//body/div[@id='wrap']/div[@id='navigation']/ul[@id='menu']/li/a[@href='/'
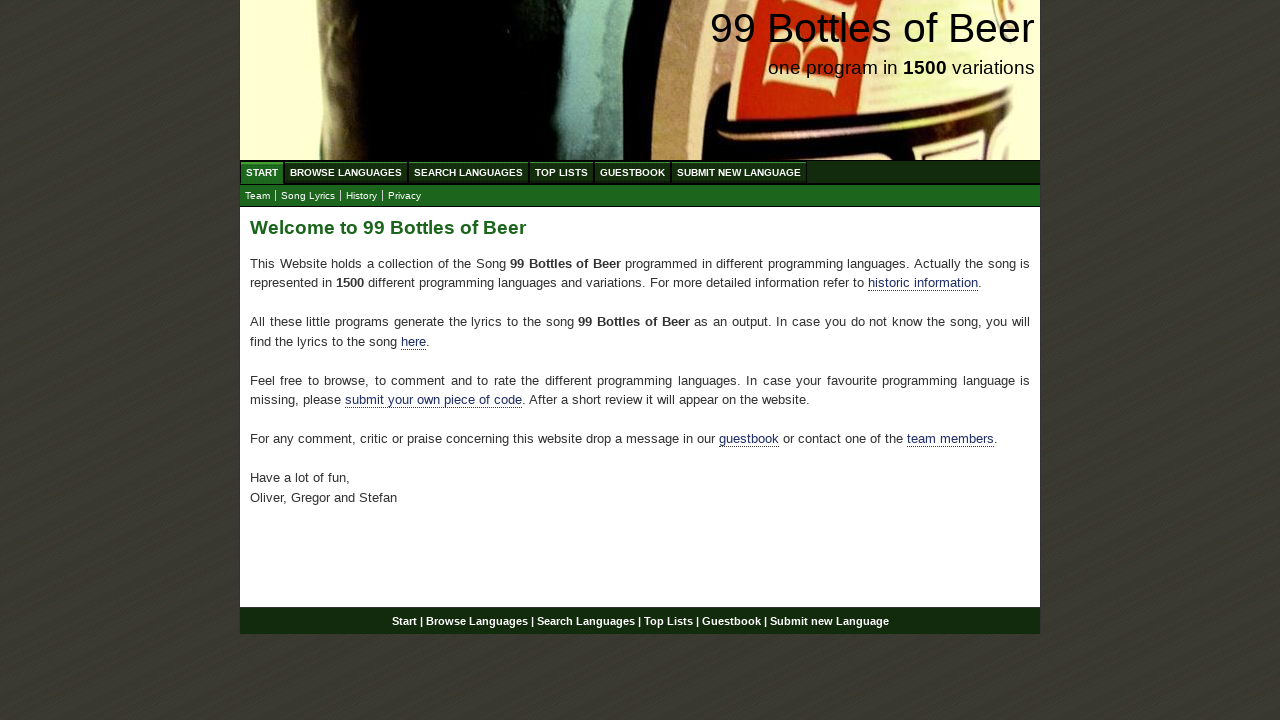

Verified welcome heading displays 'Welcome to 99 Bottles of Beer'
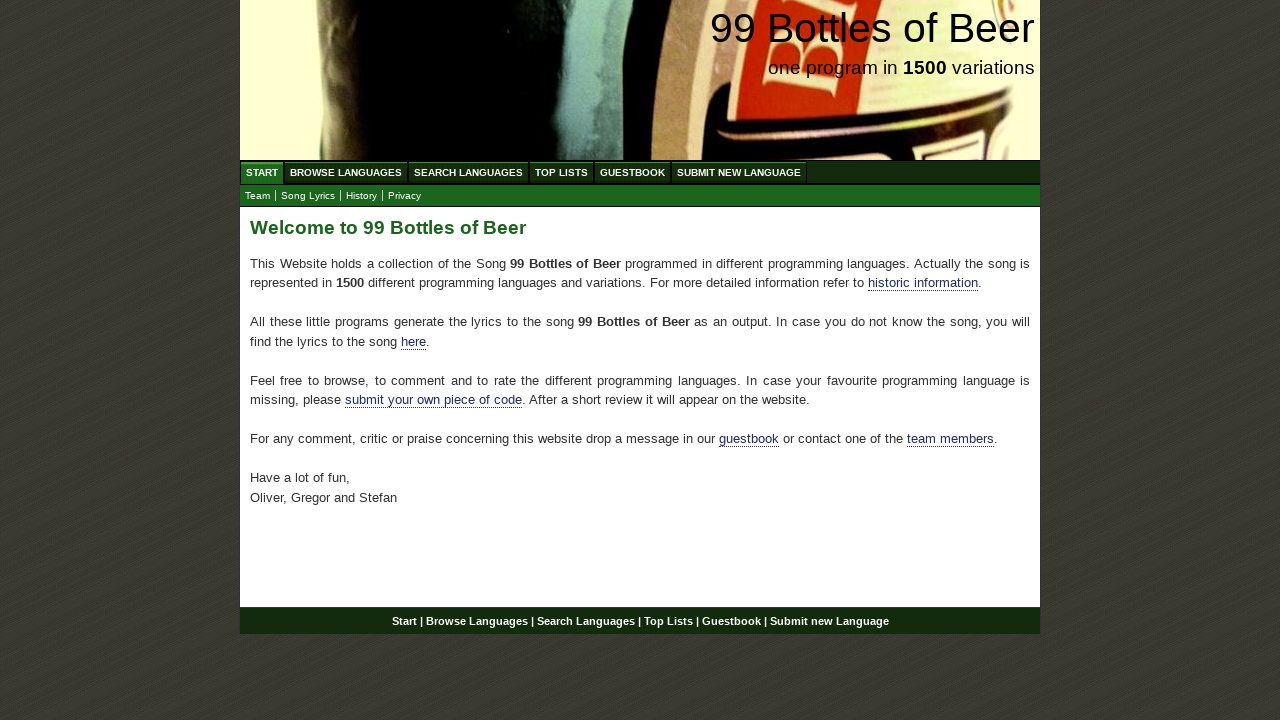

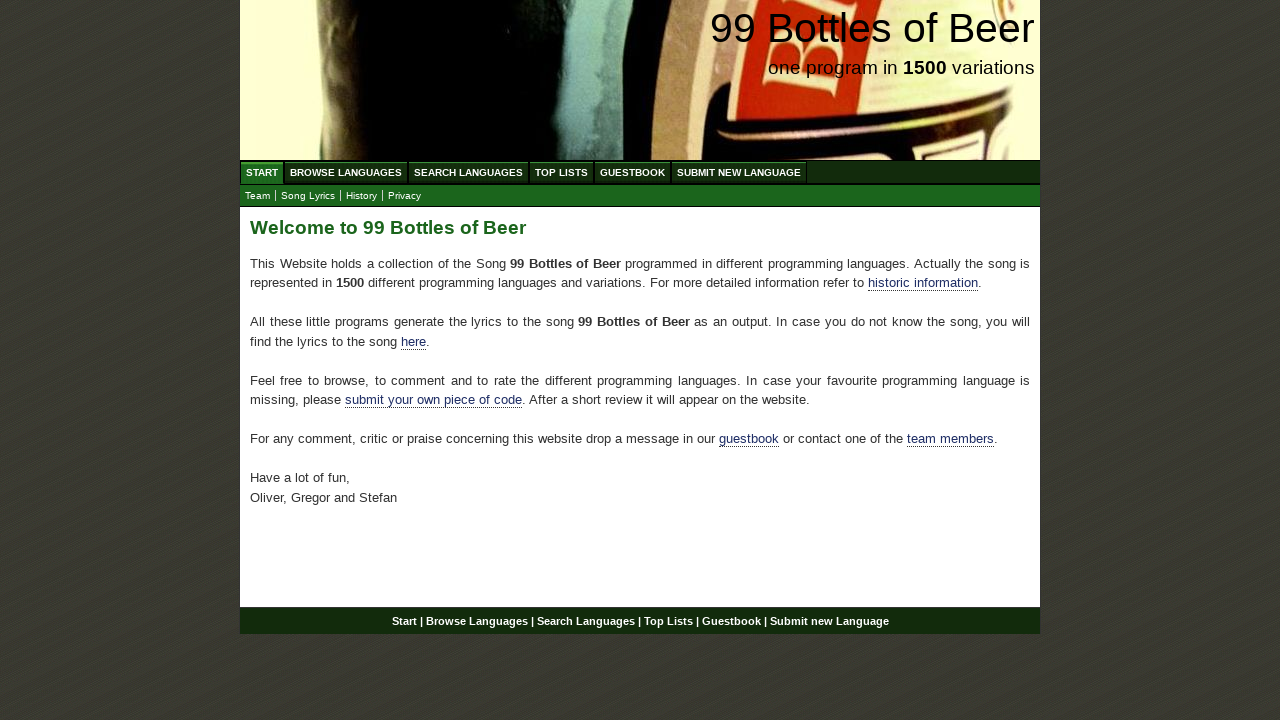